Clicks on the "rediffGURUS" link from the Rediff homepage

Starting URL: https://rediff.com

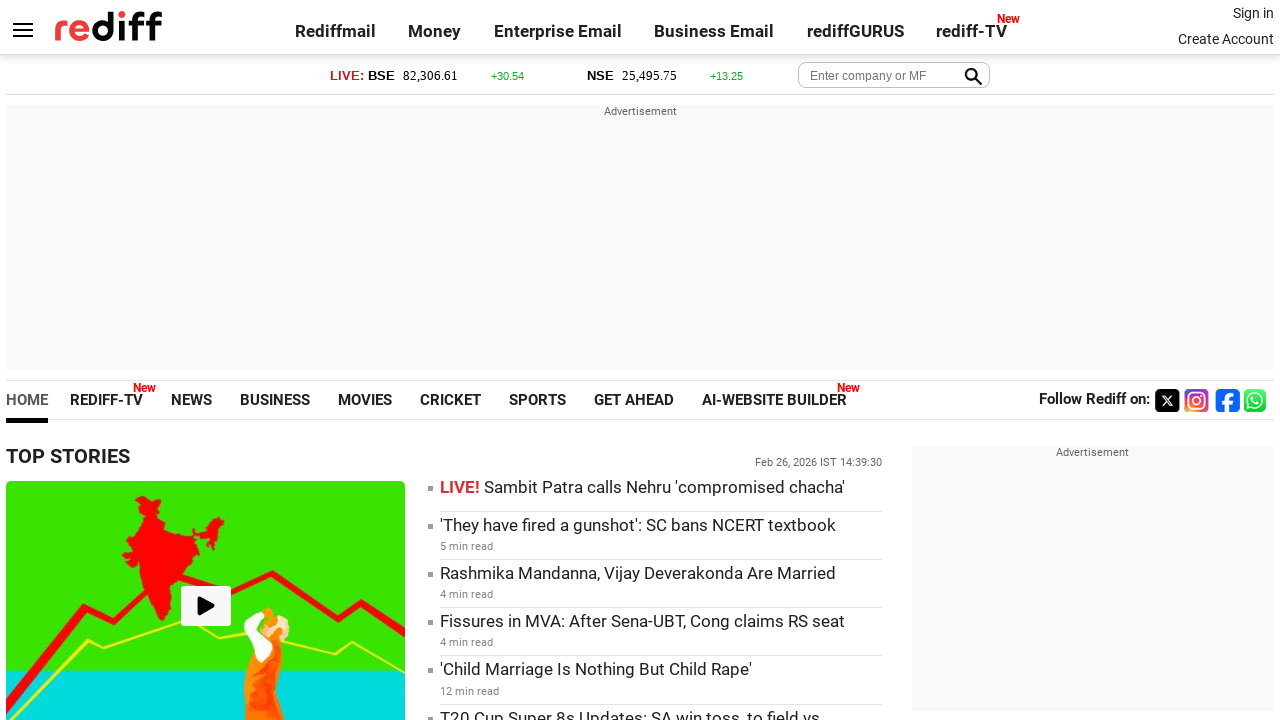

Navigated to Rediff homepage
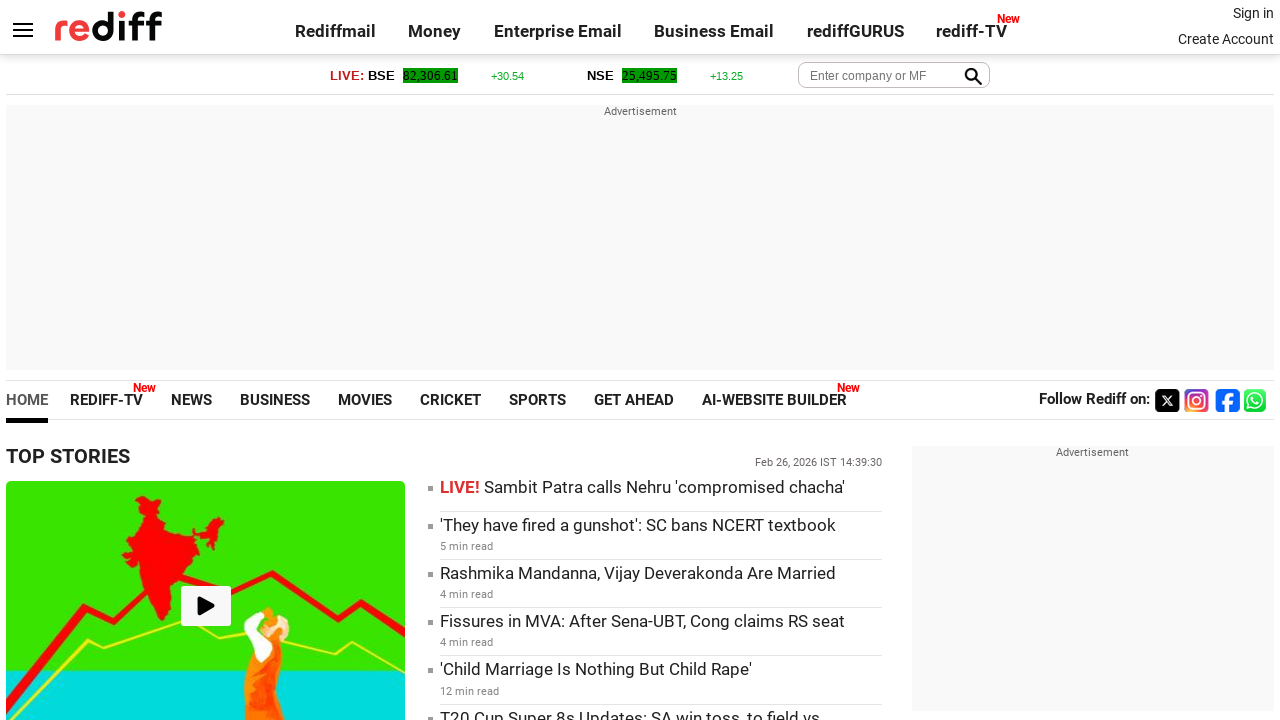

Clicked on the rediffGURUS link at (855, 31) on text=rediffGURUS
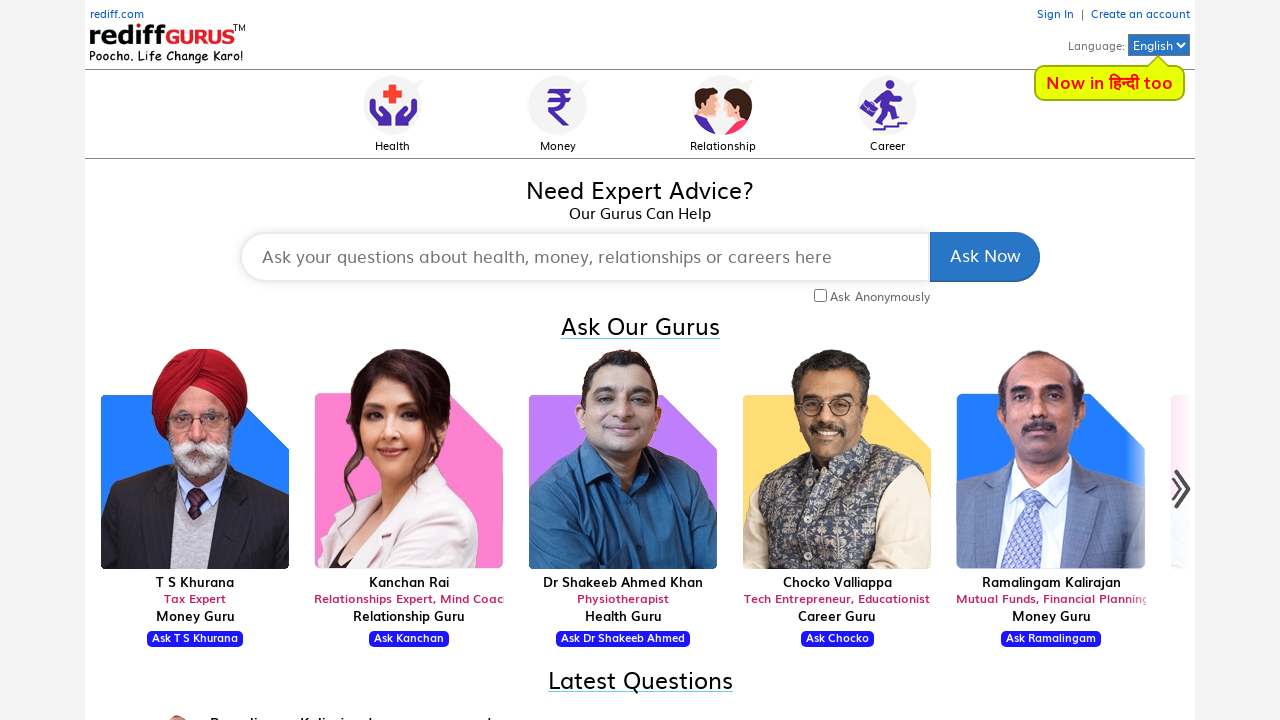

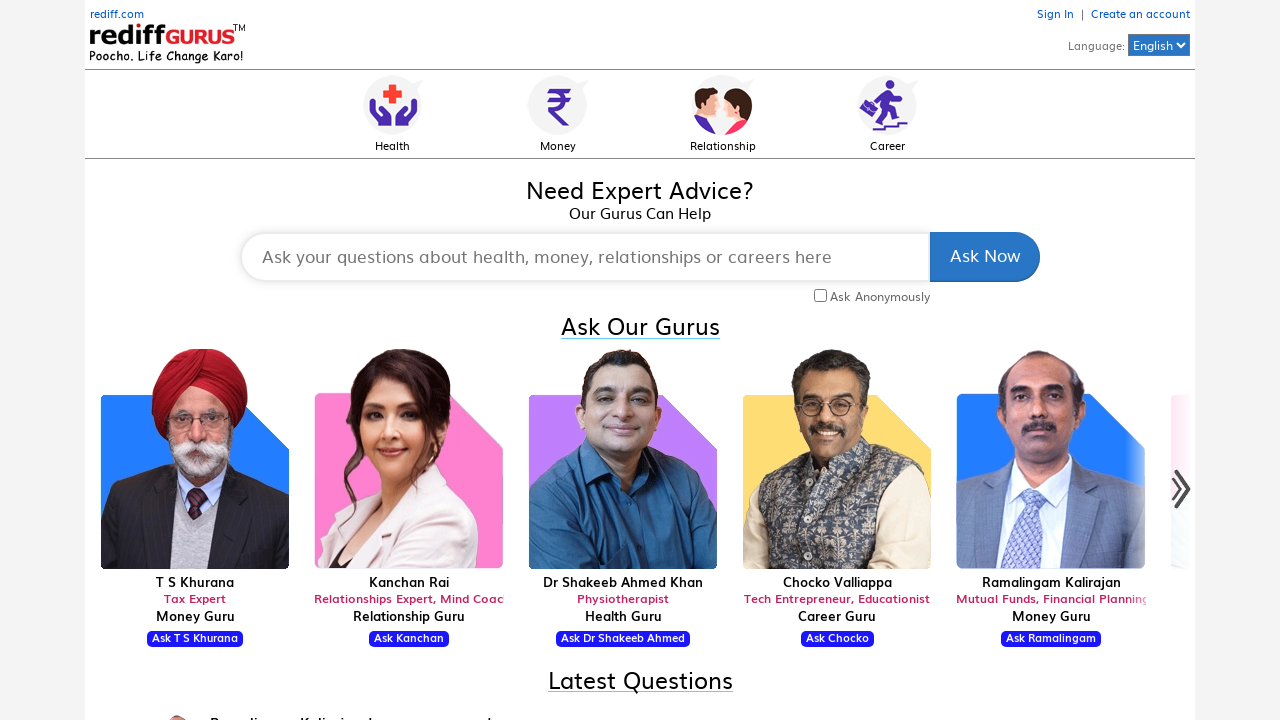